Tests a practice form submission by filling in first name, last name, selecting gender, entering phone number, and submitting the form to verify successful submission message.

Starting URL: https://demoqa.com/automation-practice-form

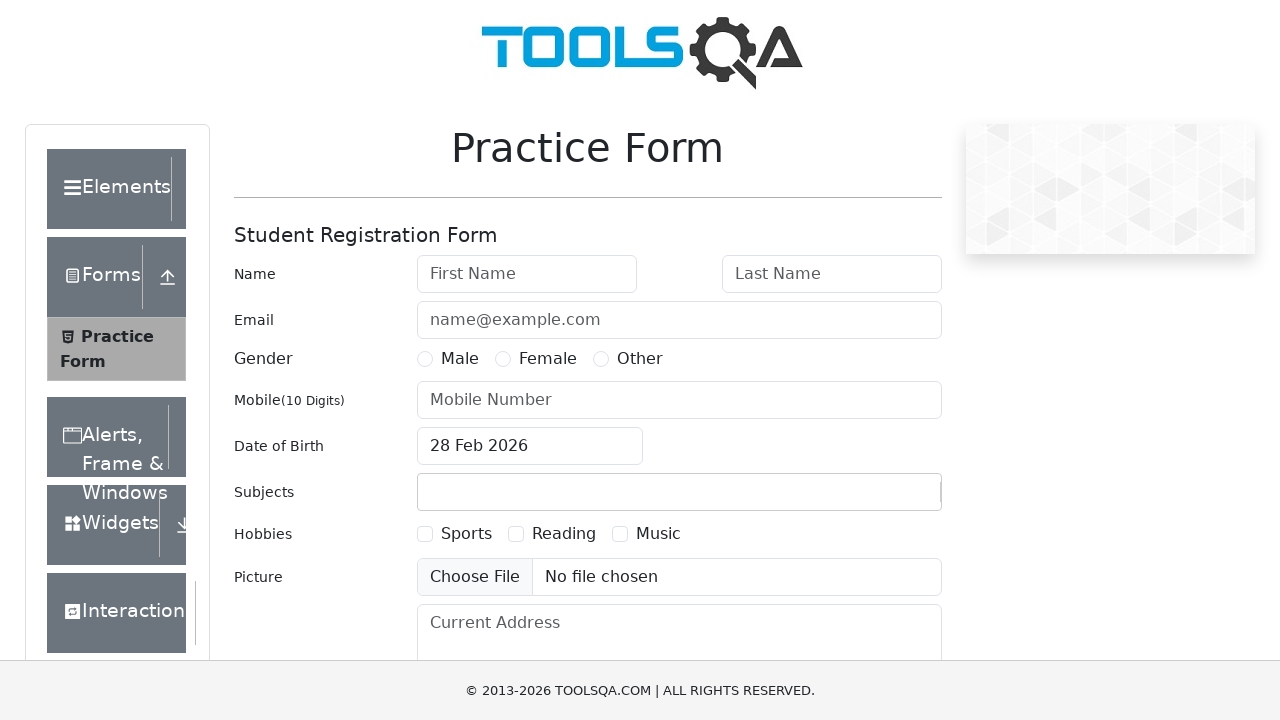

Filled first name field with 'Nikos' on input#firstName
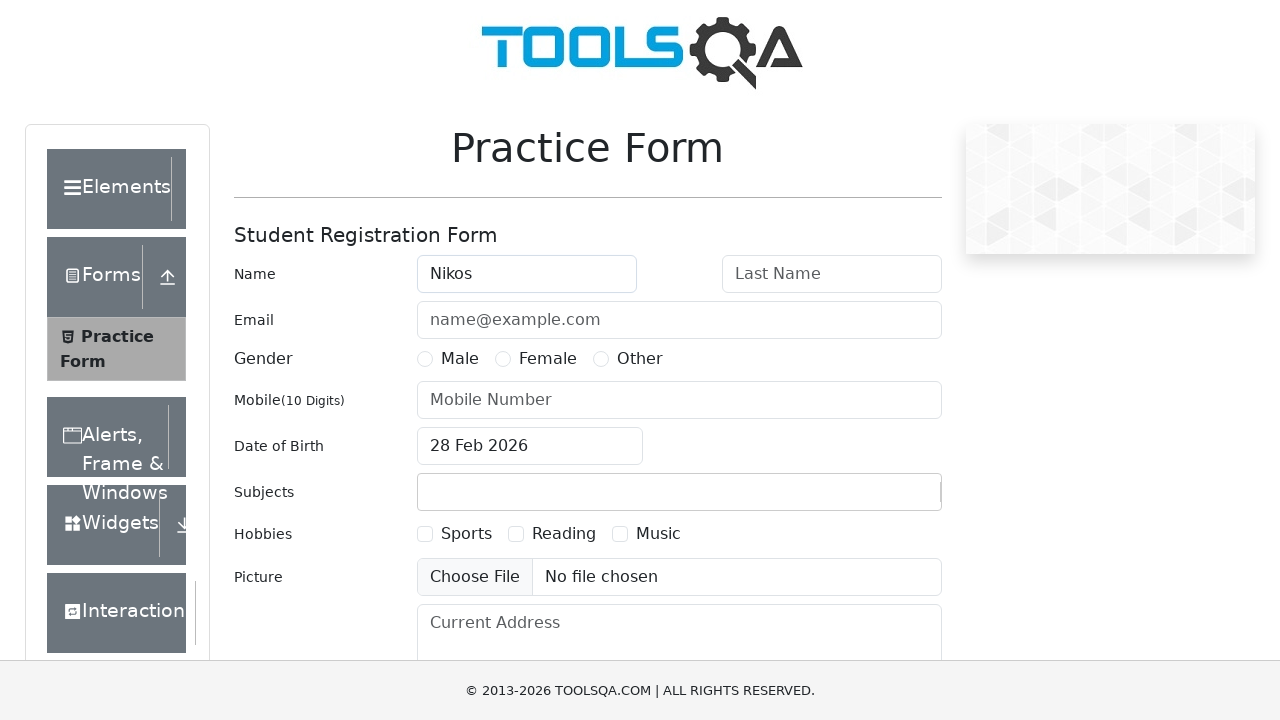

Filled last name field with 'Varelas' on input#lastName
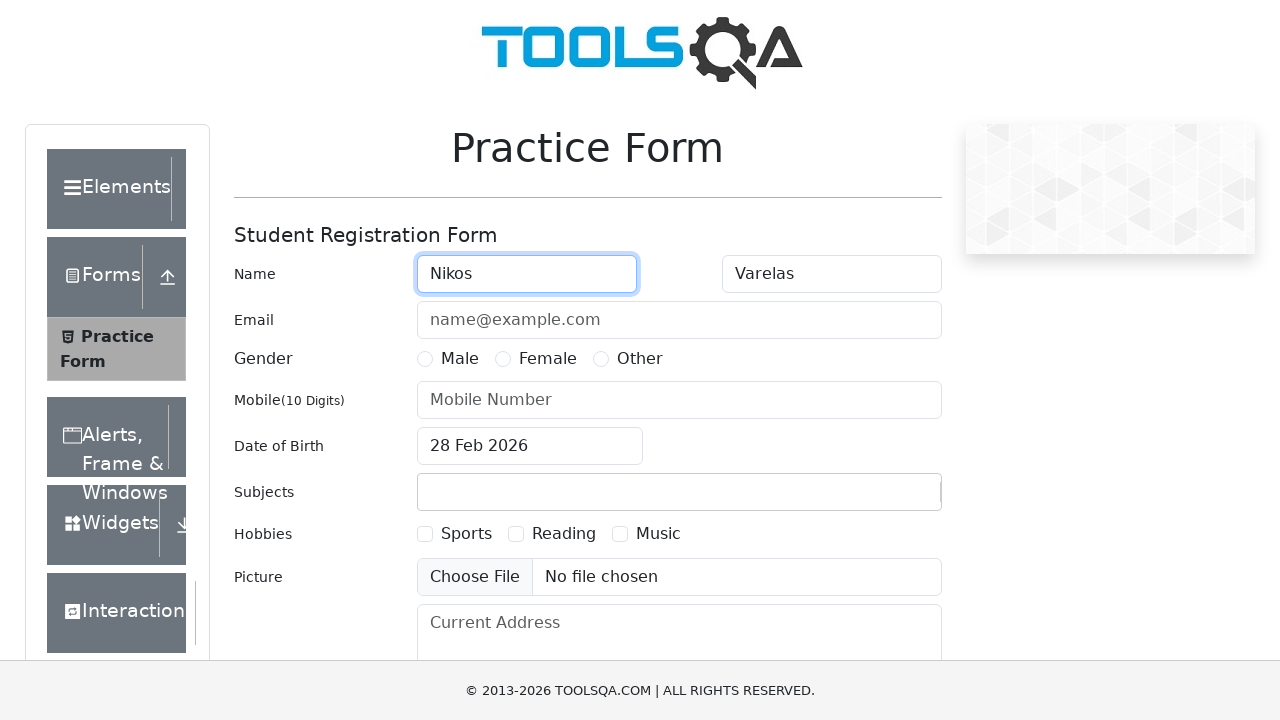

Selected Male gender radio button at (460, 359) on xpath=//*[@id='genterWrapper']/div[2]/div[1]/label
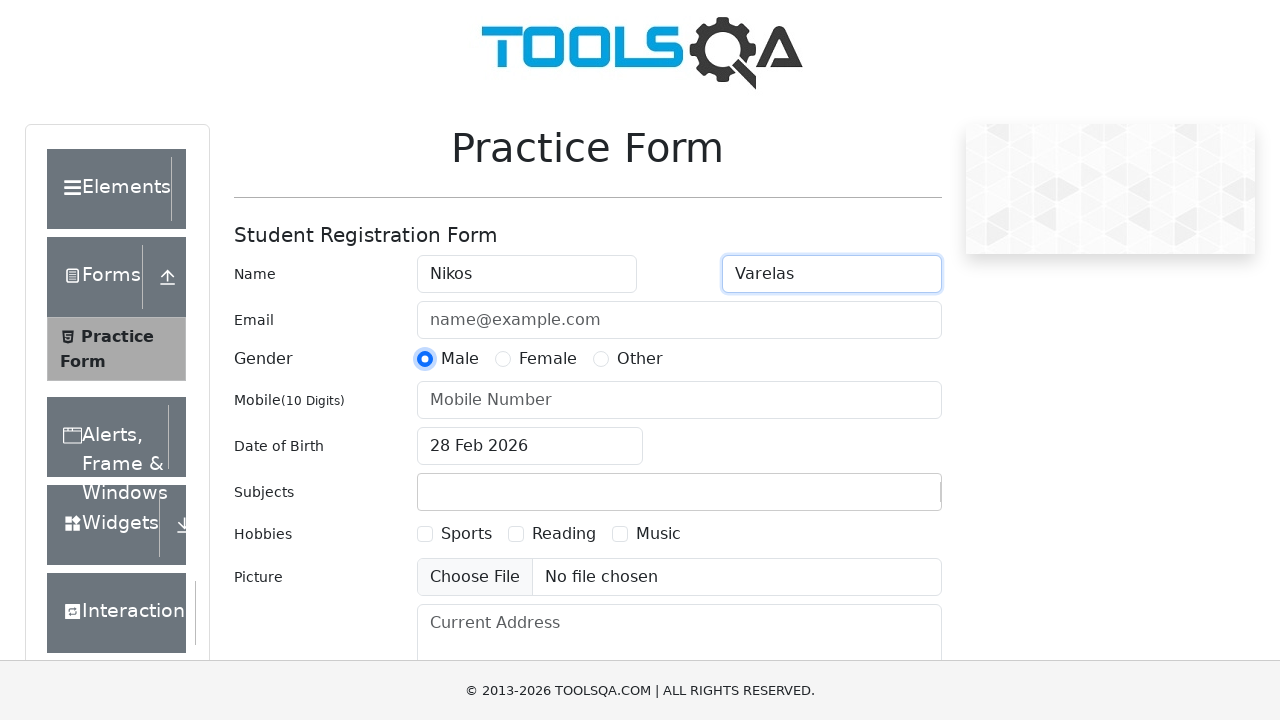

Filled phone number field with '6912345678' on input#userNumber
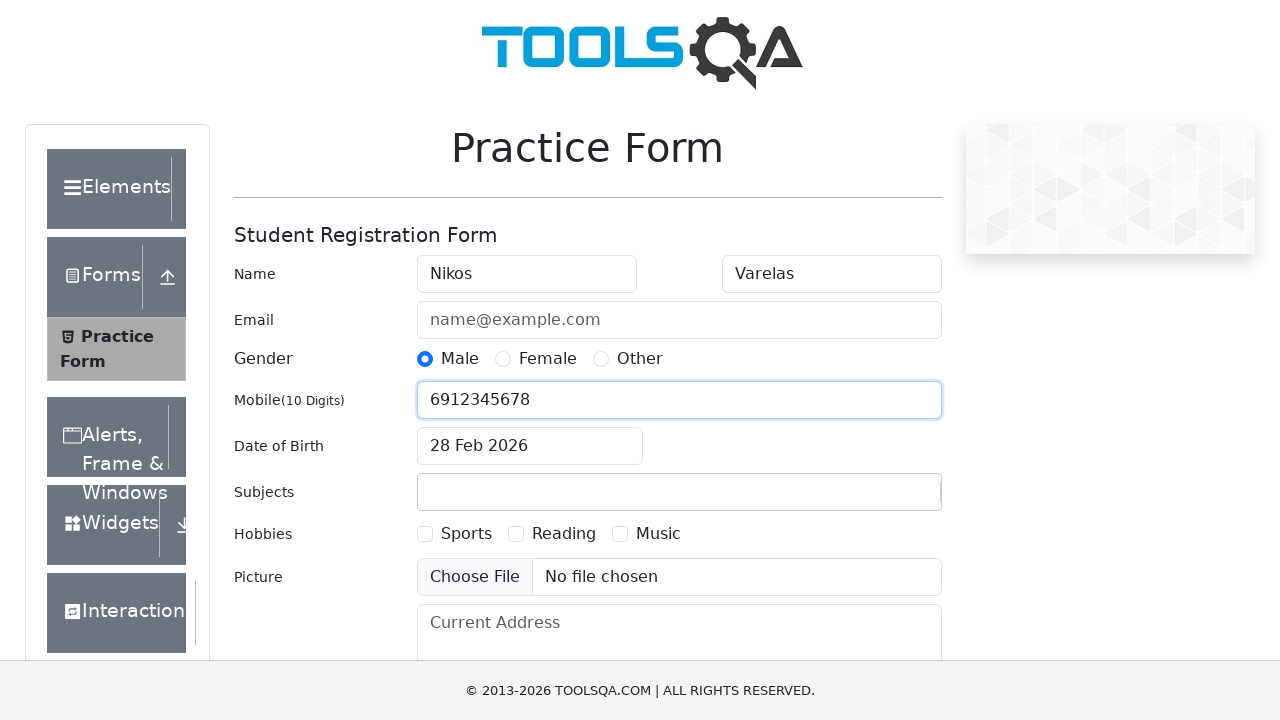

Scrolled down 1000 pixels to reveal submit button
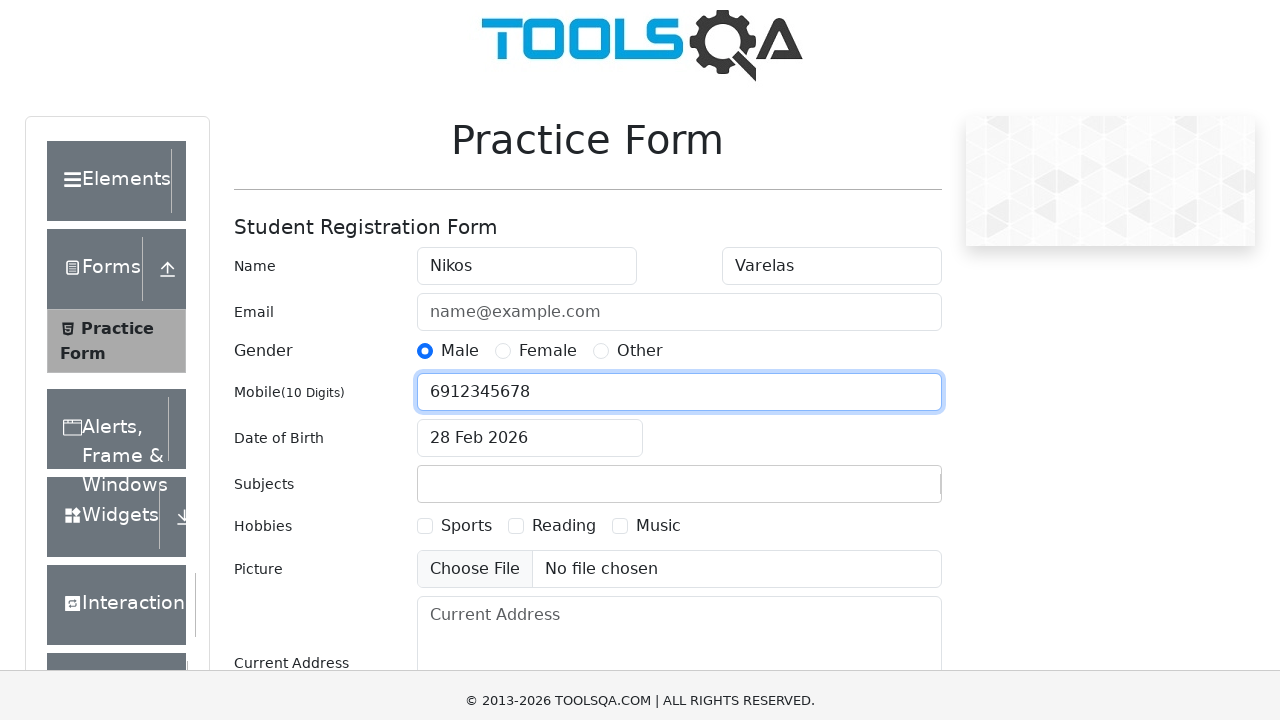

Clicked submit button to submit the form at (885, 499) on #submit
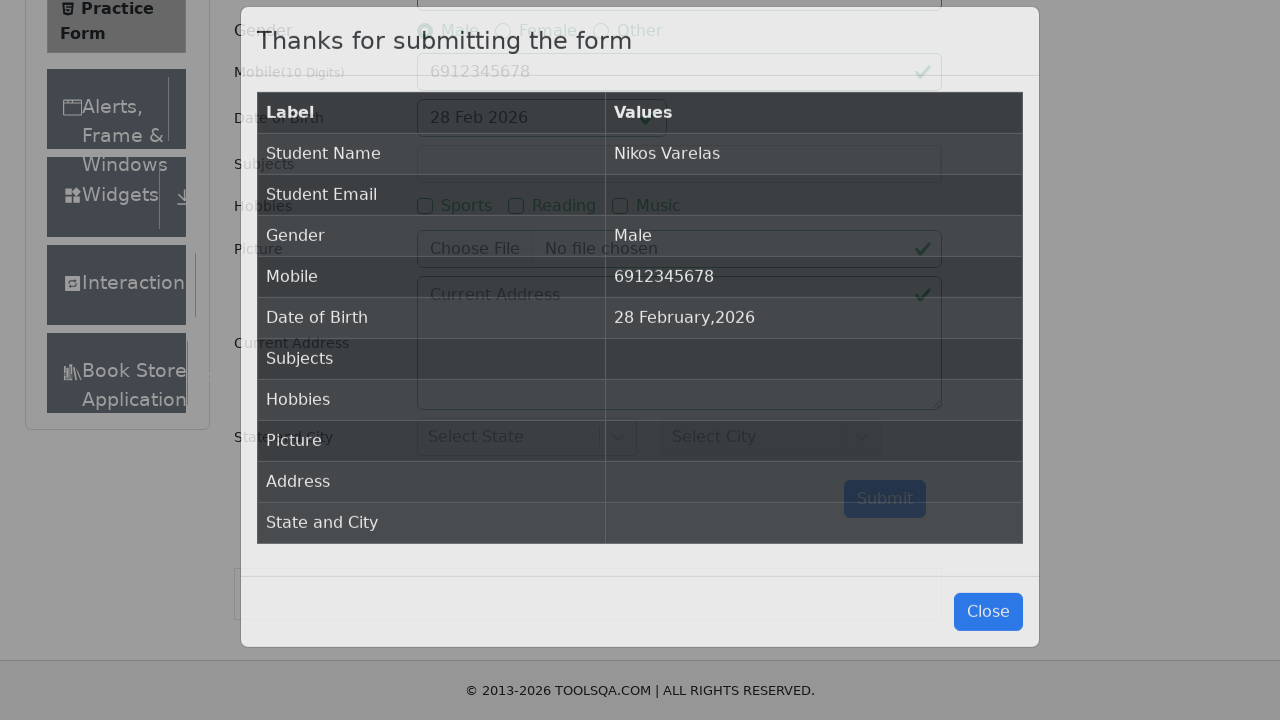

Success modal appeared confirming form submission
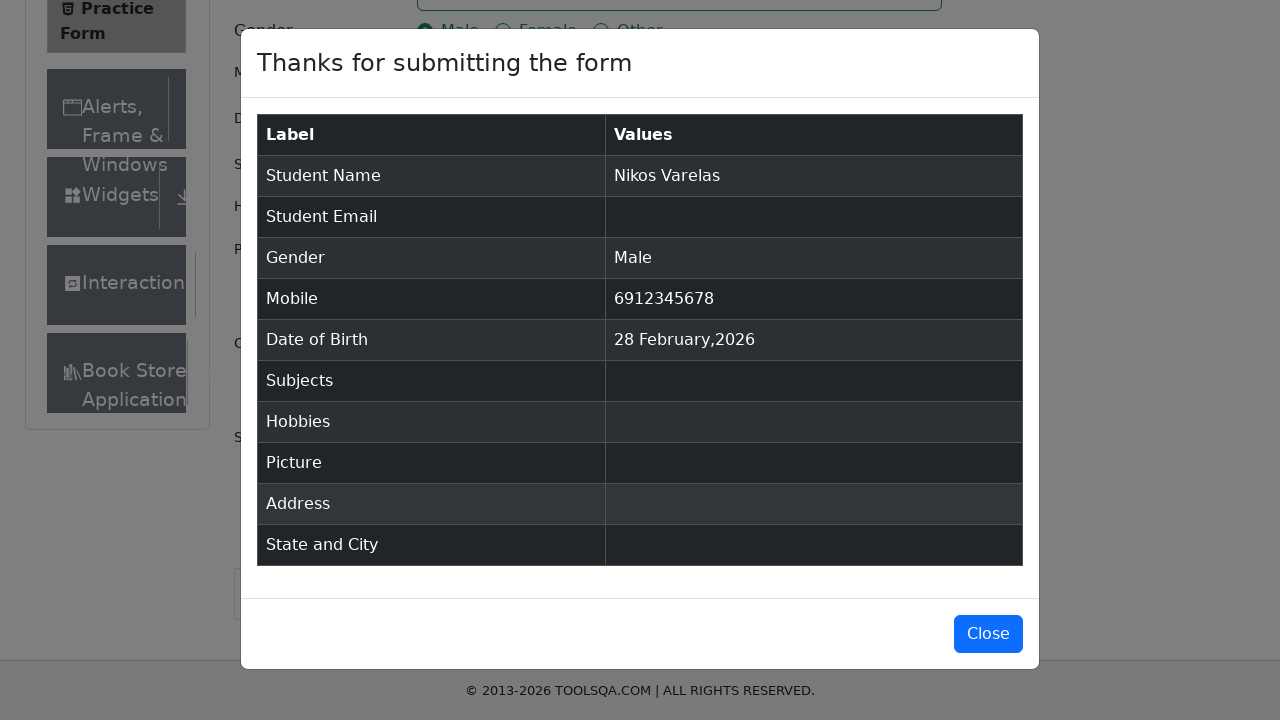

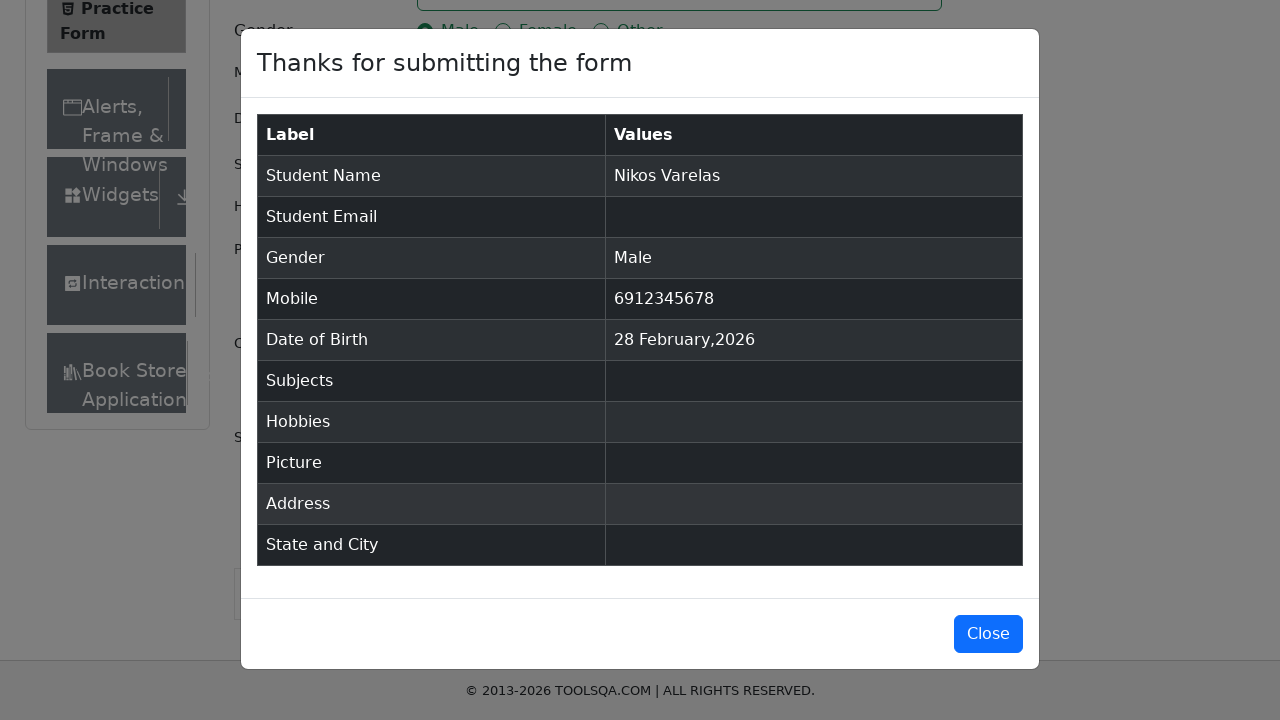